Tests auto-suggestive dropdown functionality by typing "united" and selecting "United Kingdom (UK)" from the suggestions

Starting URL: https://rahulshettyacademy.com/dropdownsPractise/

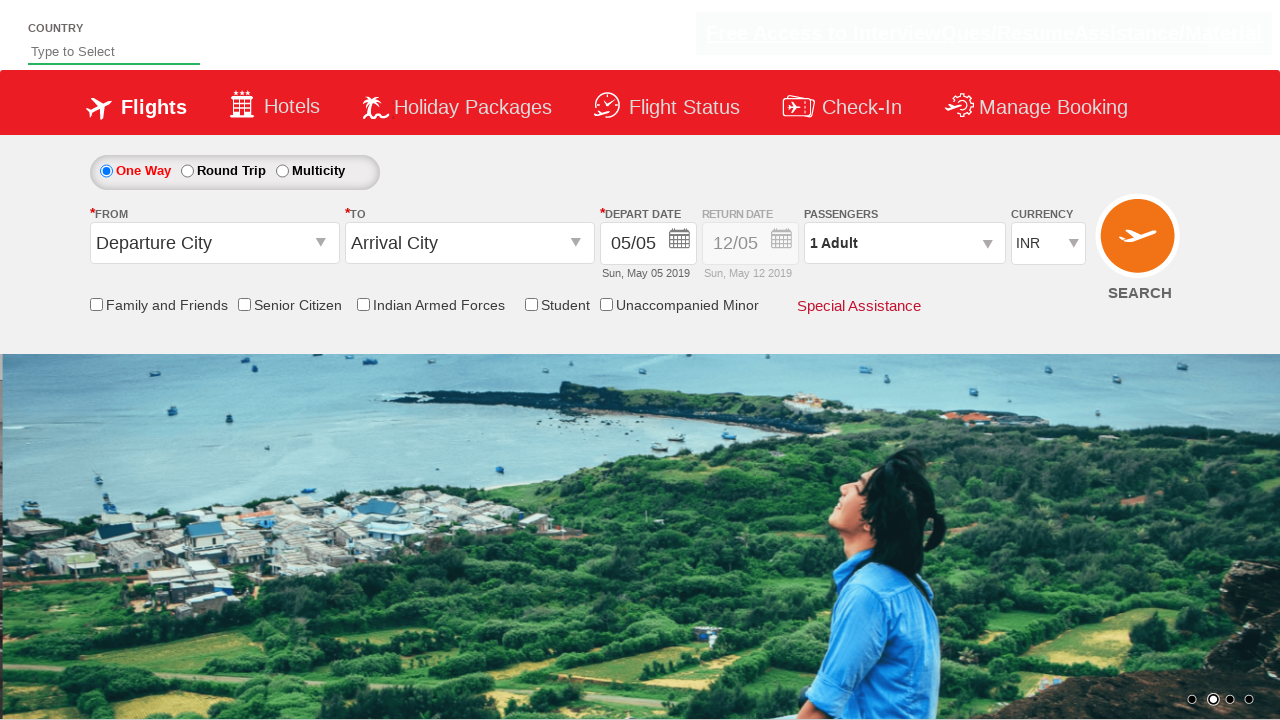

Typed 'united' in the autosuggest field on #autosuggest
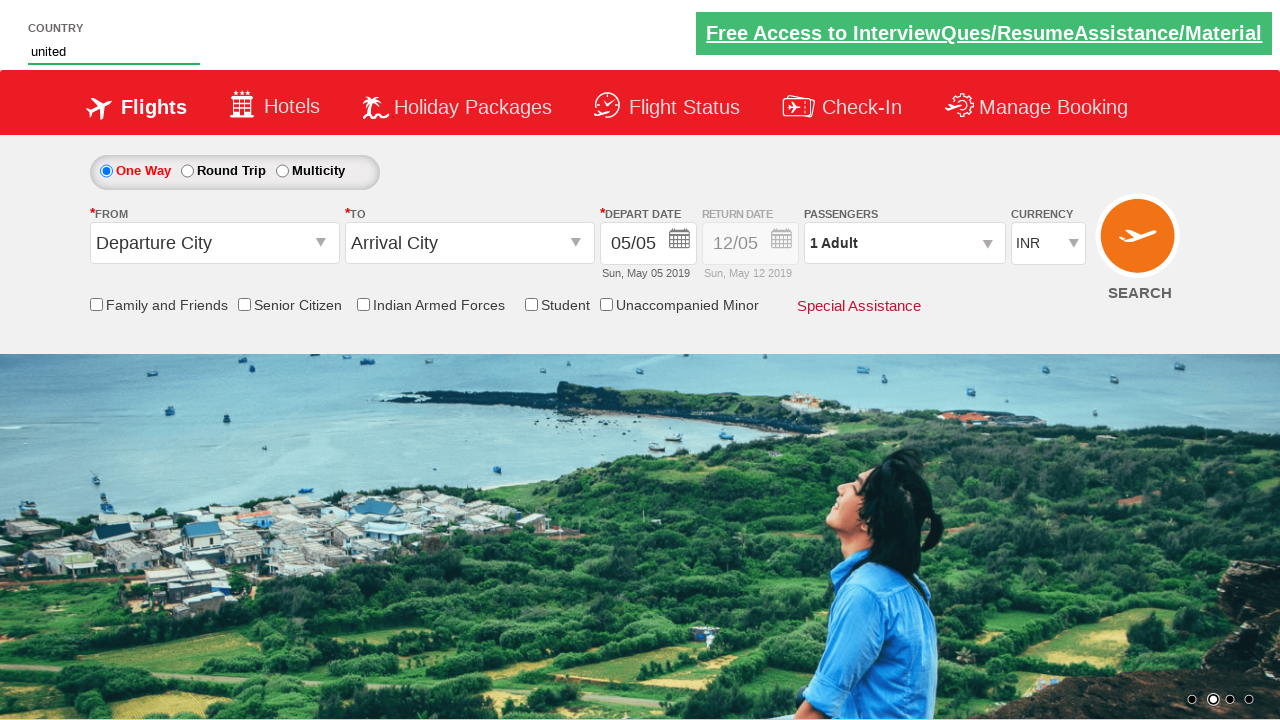

Waited for suggestions dropdown to appear
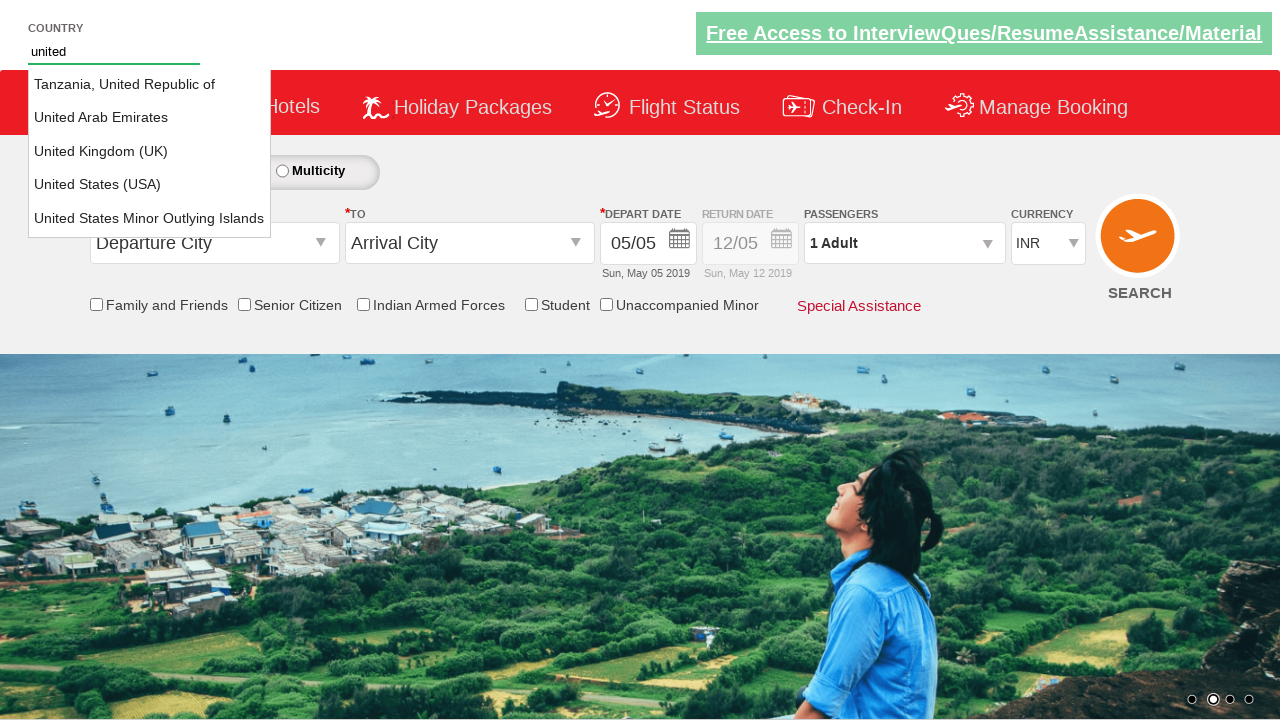

Selected 'United Kingdom (UK)' from the dropdown suggestions at (150, 152) on li.ui-menu-item a >> nth=2
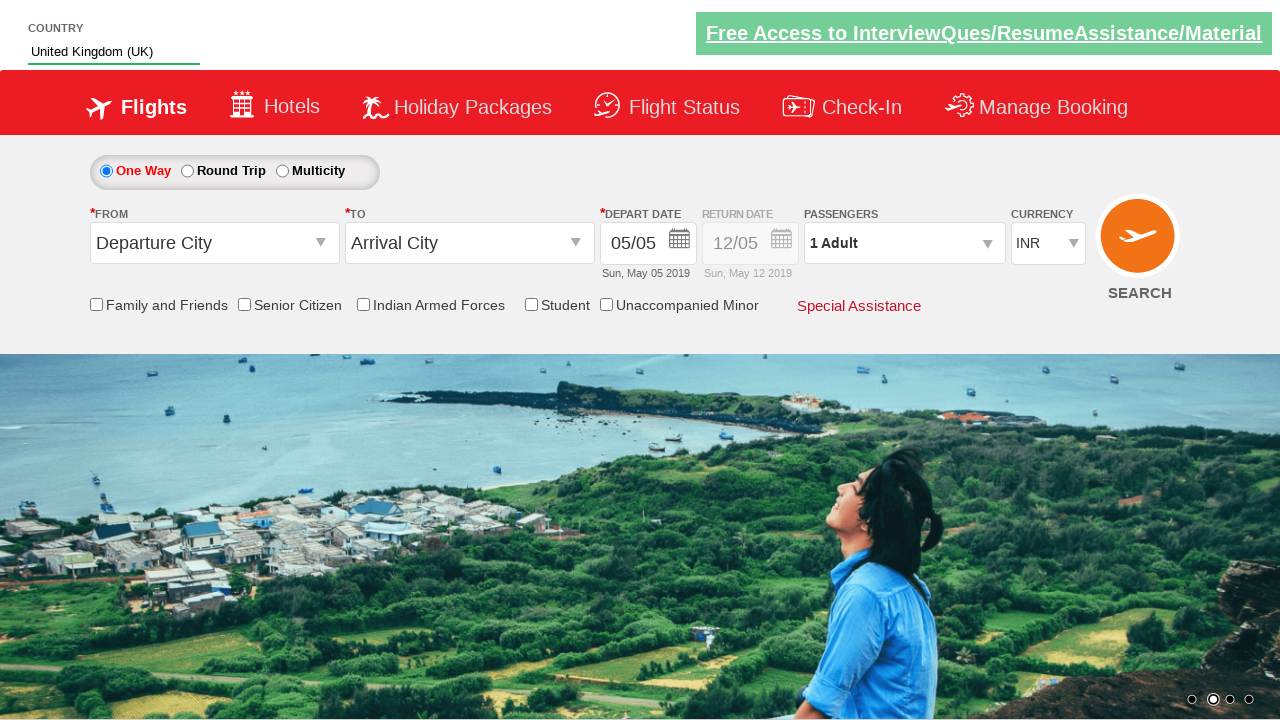

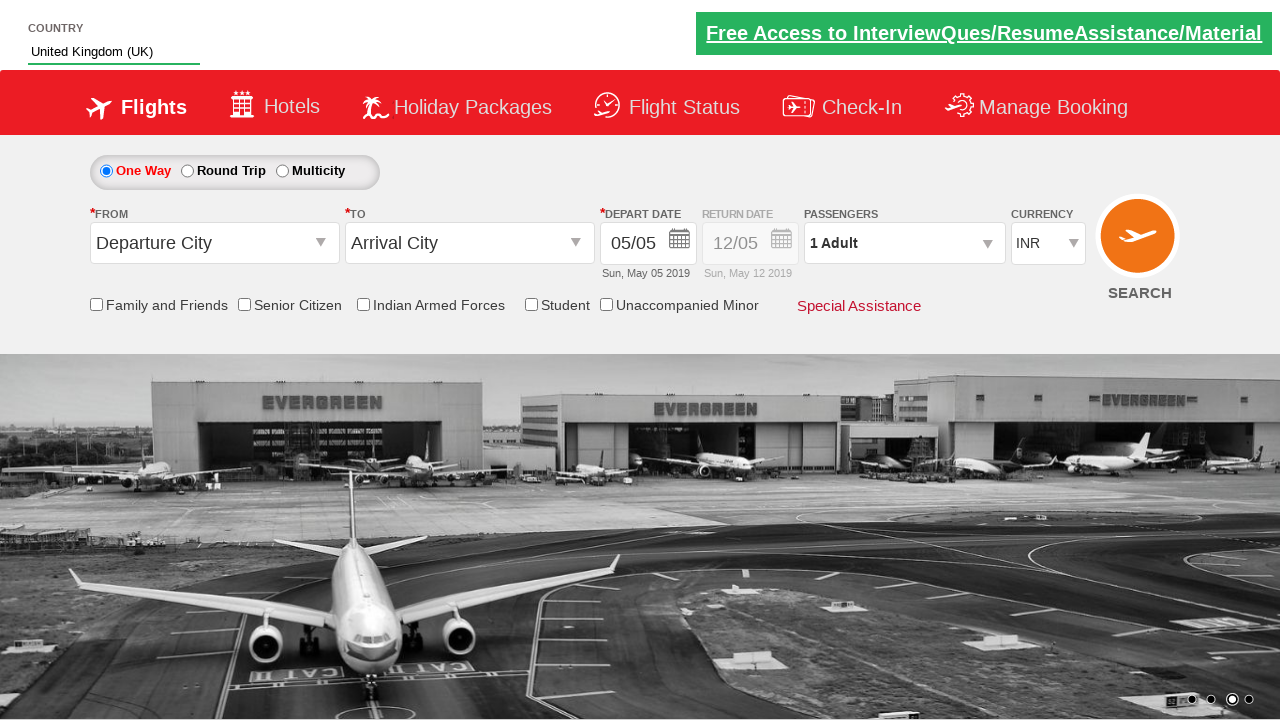